Tests tooltip hover functionality by hovering over an age input field and verifying the tooltip message appears

Starting URL: https://automationfc.github.io/jquery-tooltip/

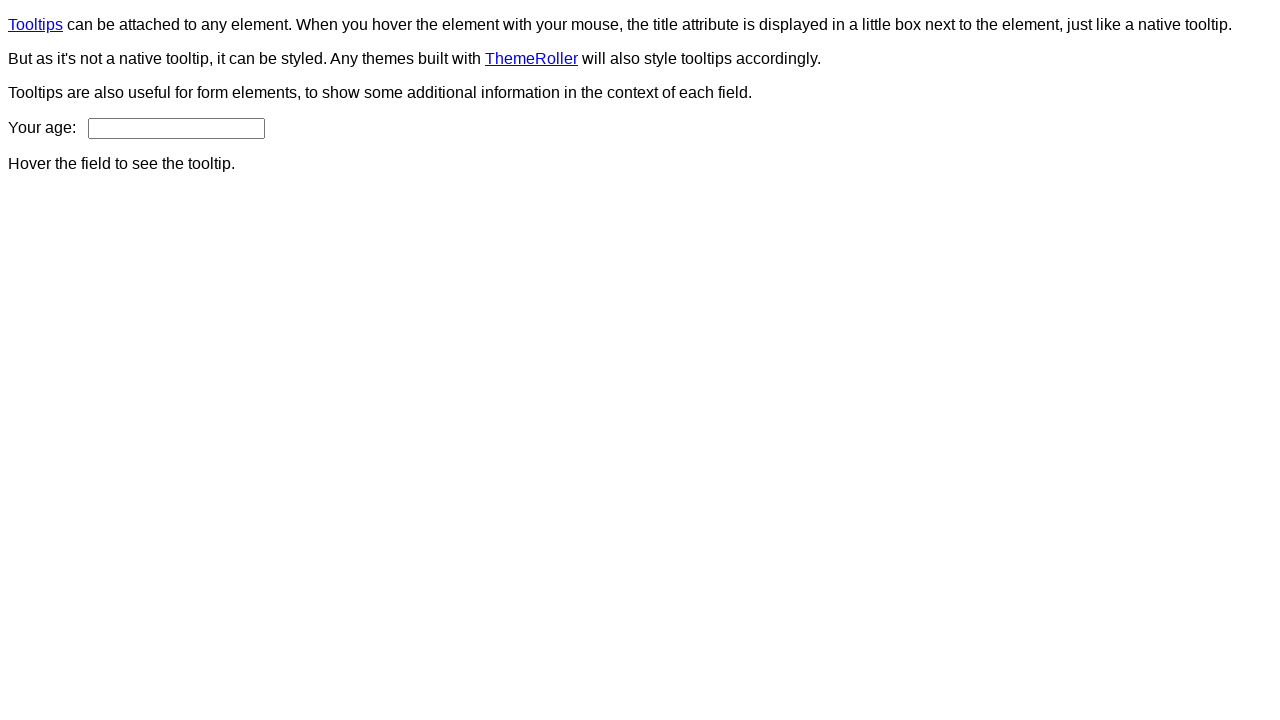

Navigated to jQuery tooltip test page
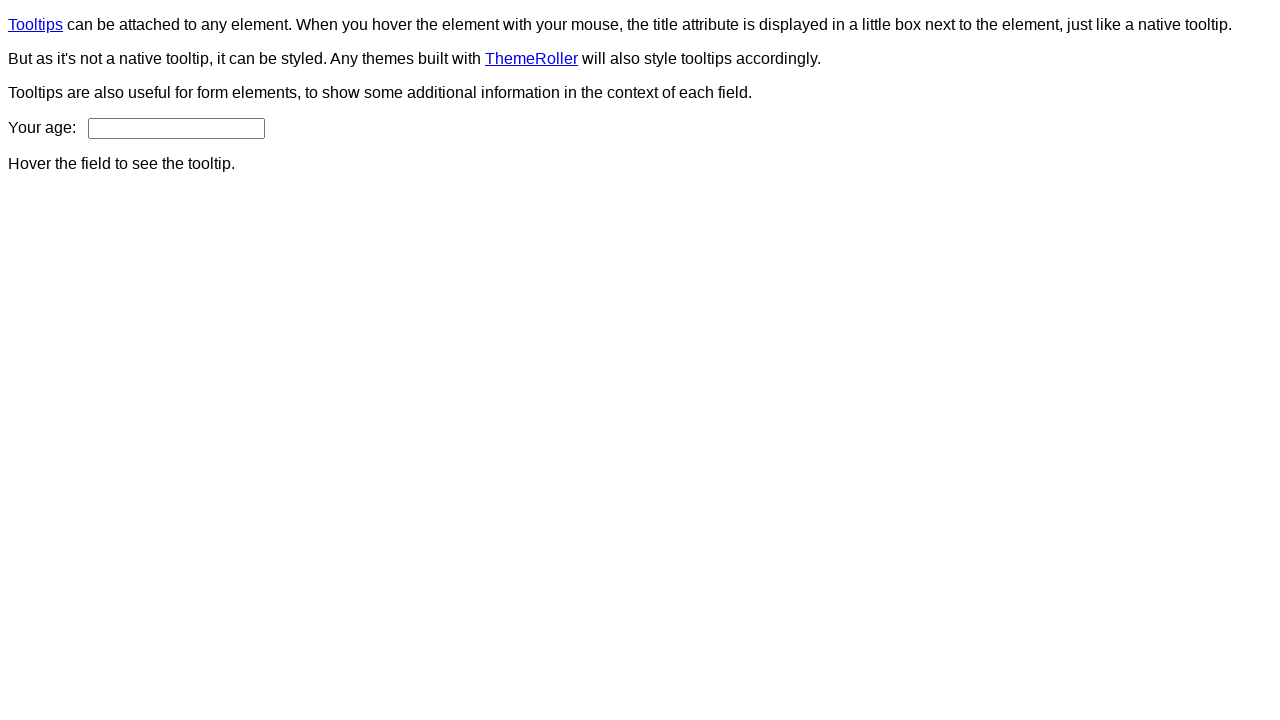

Hovered over age input field at (176, 128) on input#age
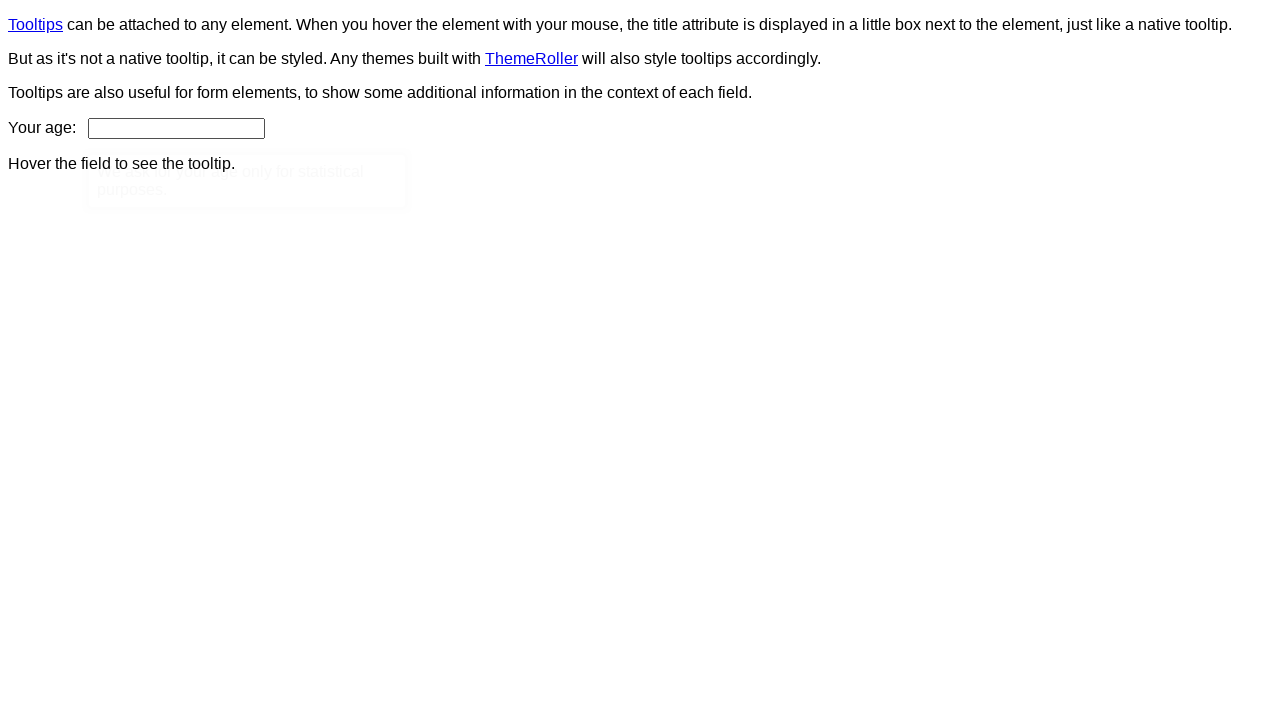

Tooltip content element appeared
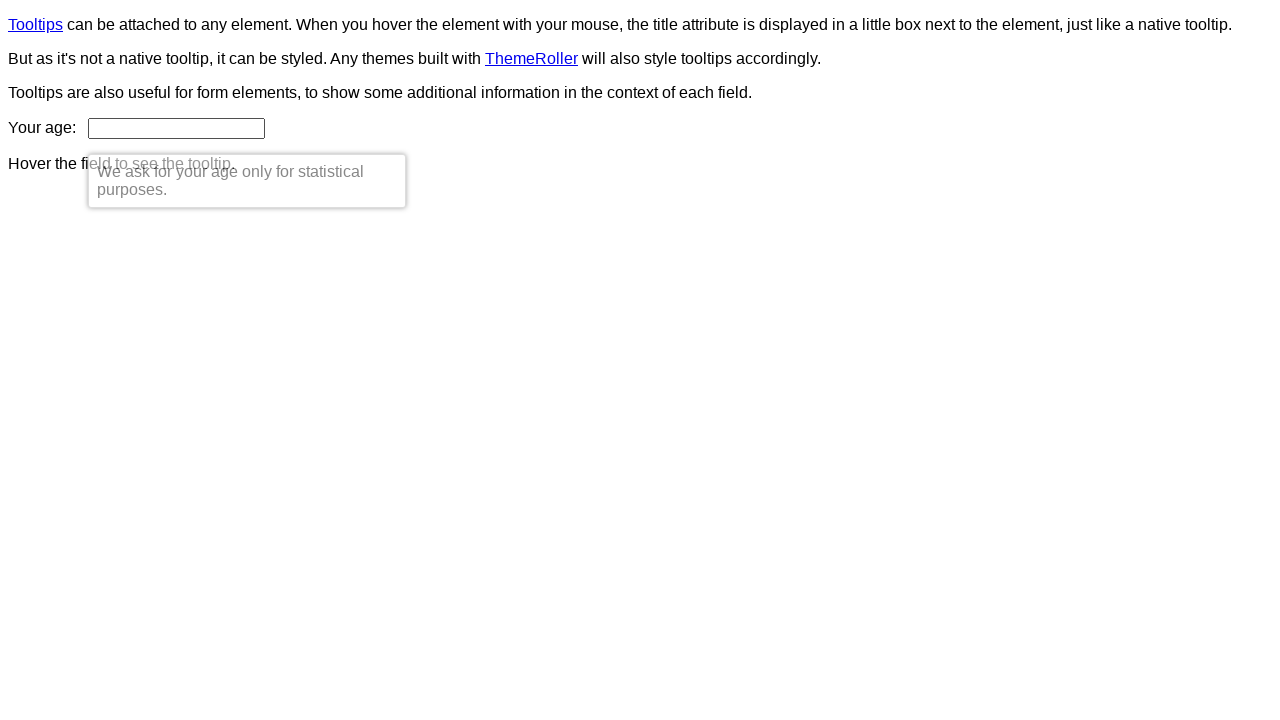

Verified tooltip message: 'We ask for your age only for statistical purposes.'
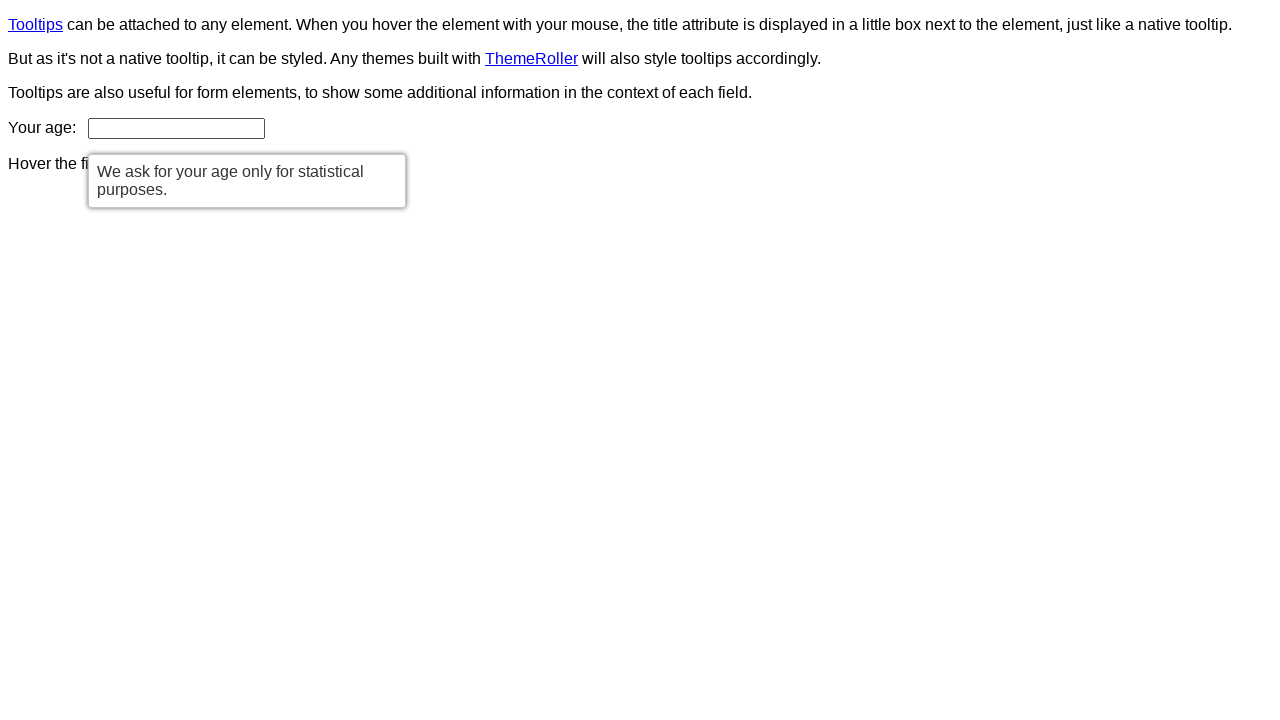

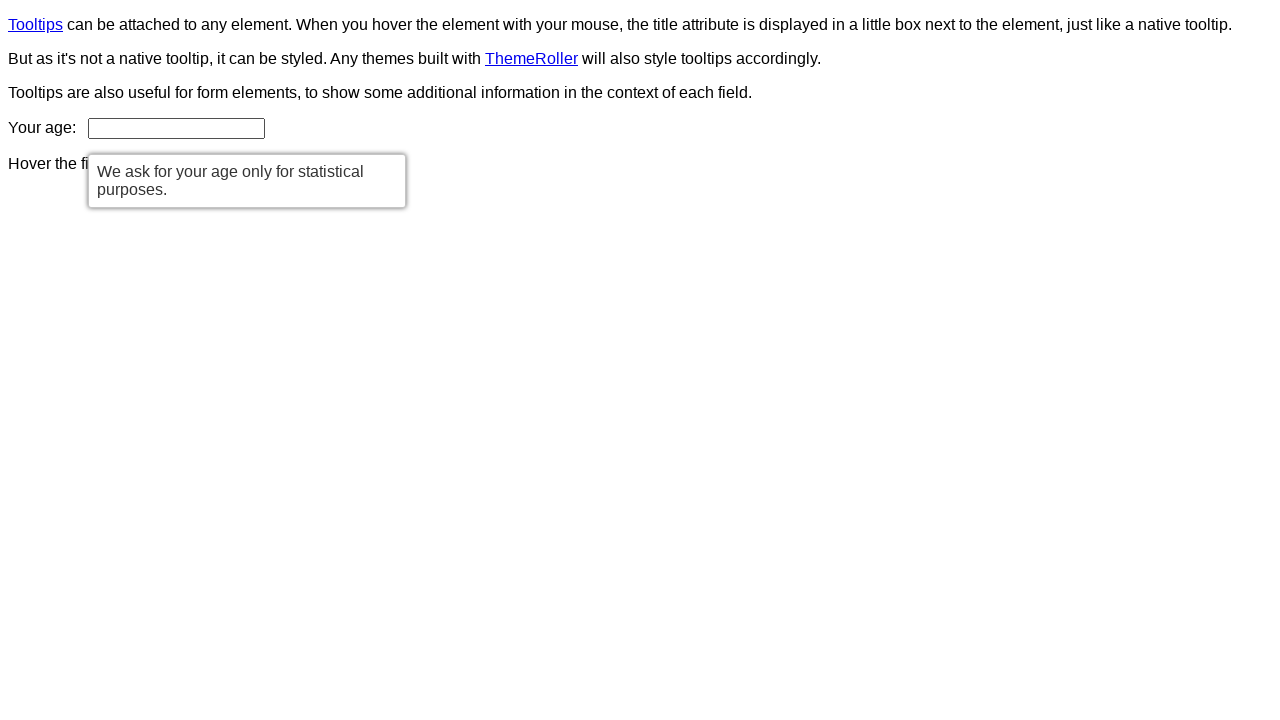